Tests basic browser navigation by visiting Udemy, then Gmail, navigating back, and verifying the URL and page content loads correctly

Starting URL: http://udemy.com

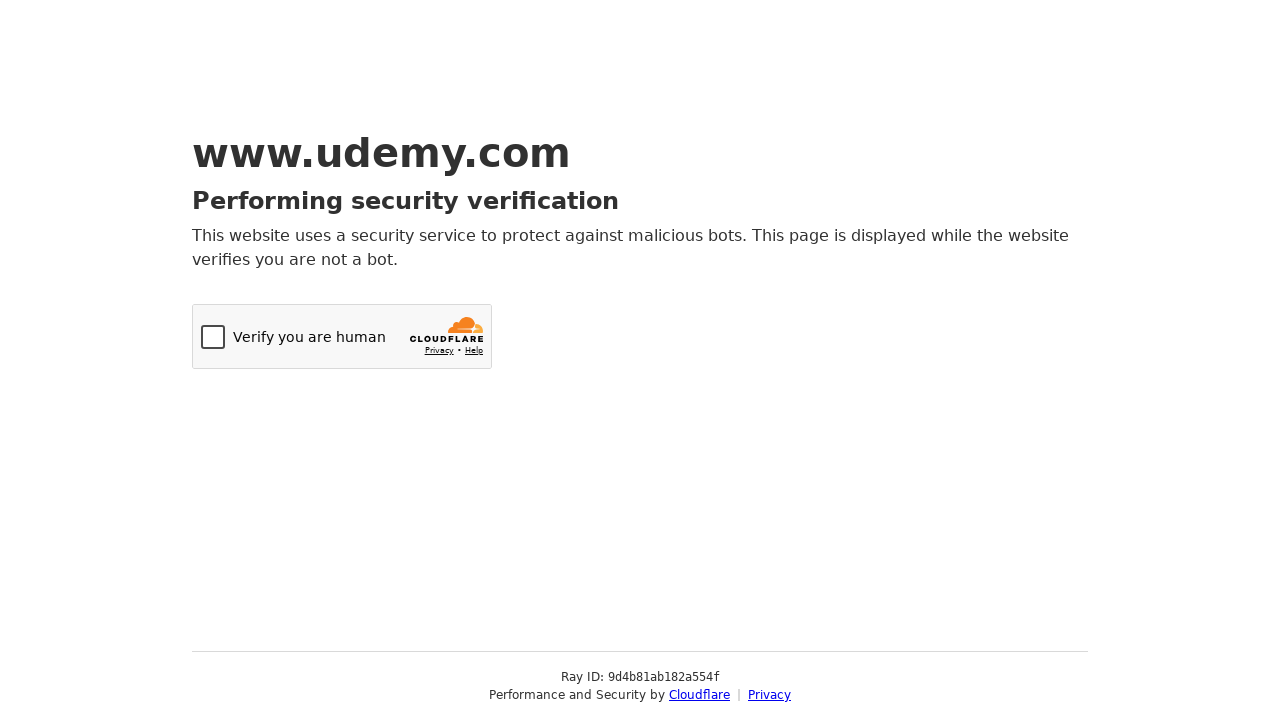

Navigated to Gmail
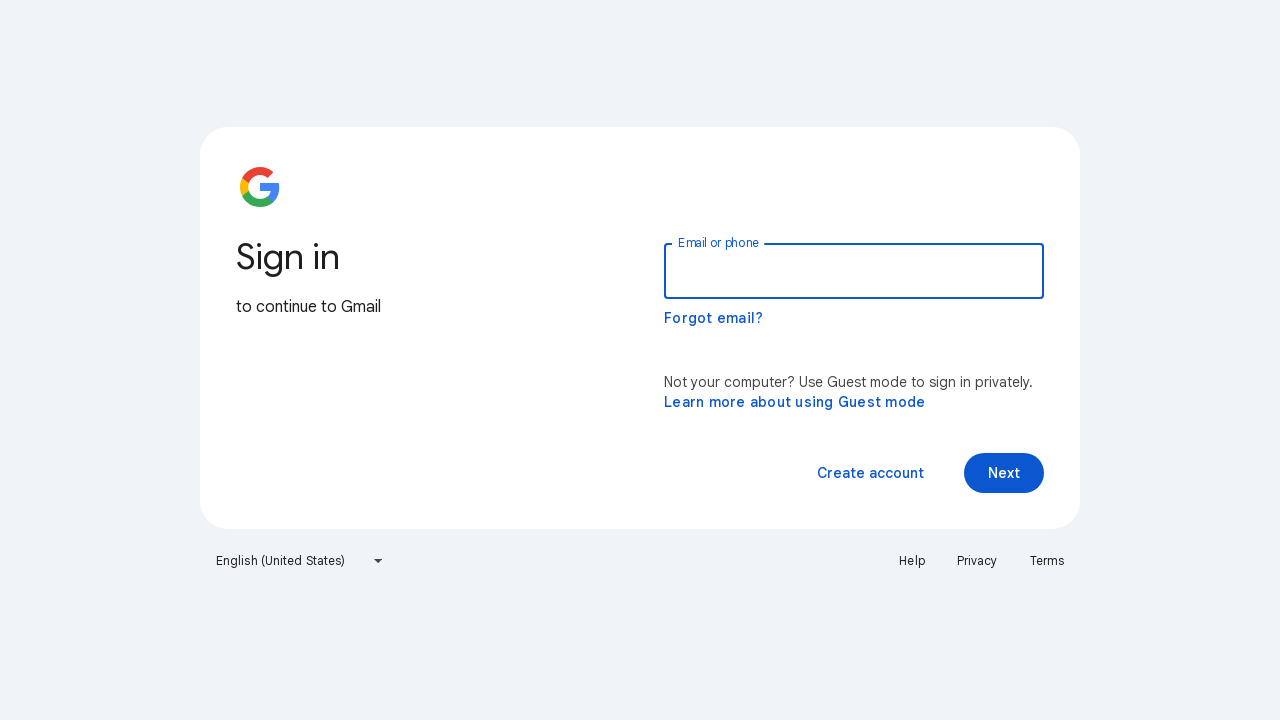

Navigated back to Udemy
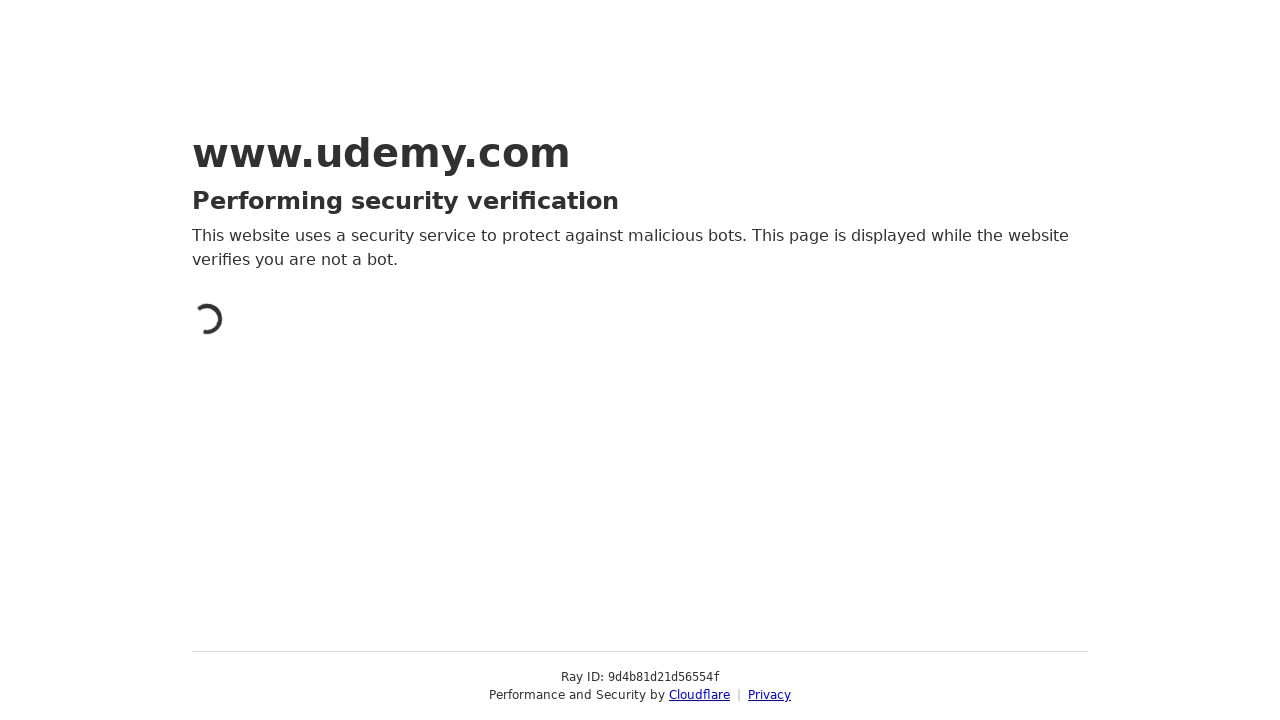

DOM content loaded after navigating back
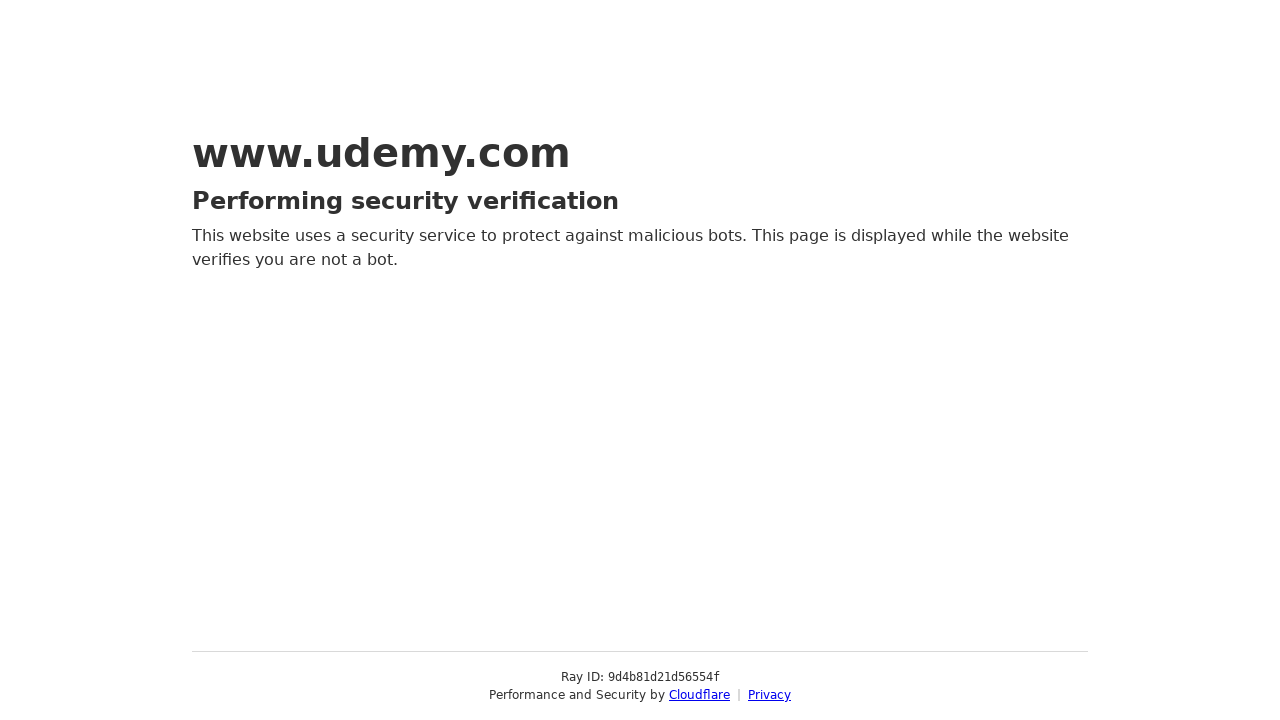

Retrieved current URL: https://www.udemy.com/
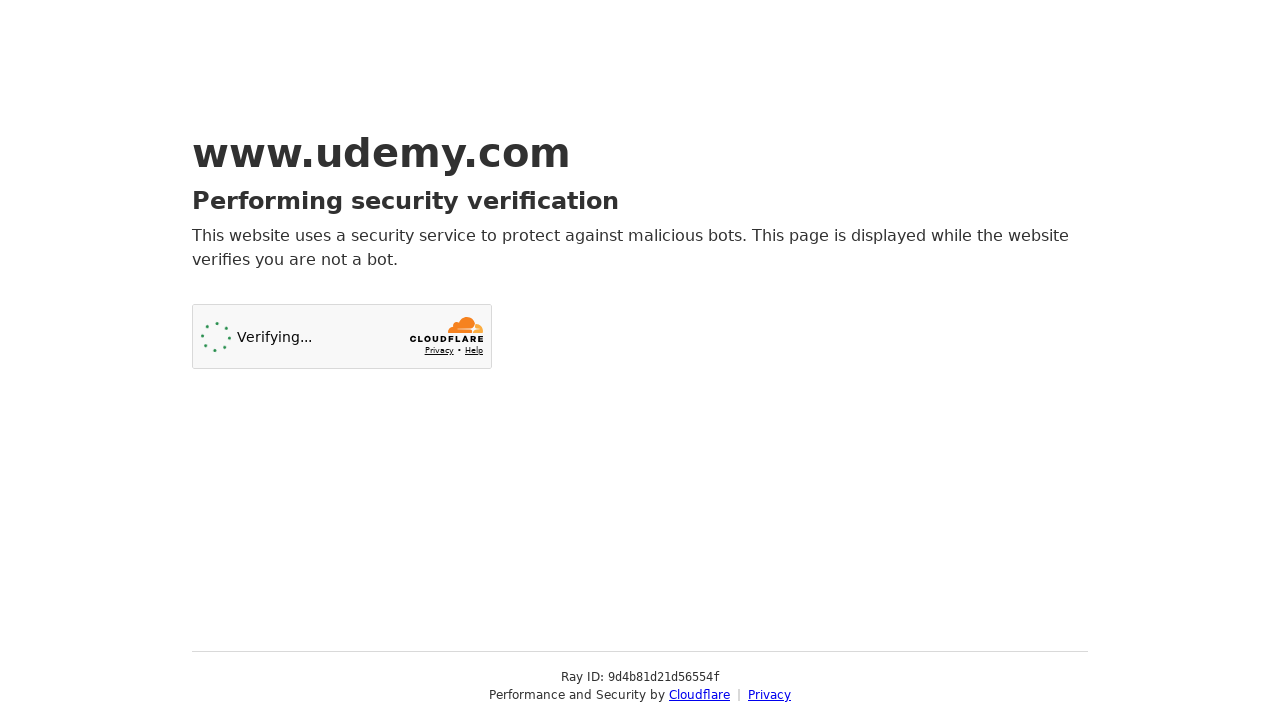

Retrieved page title: Just a moment...
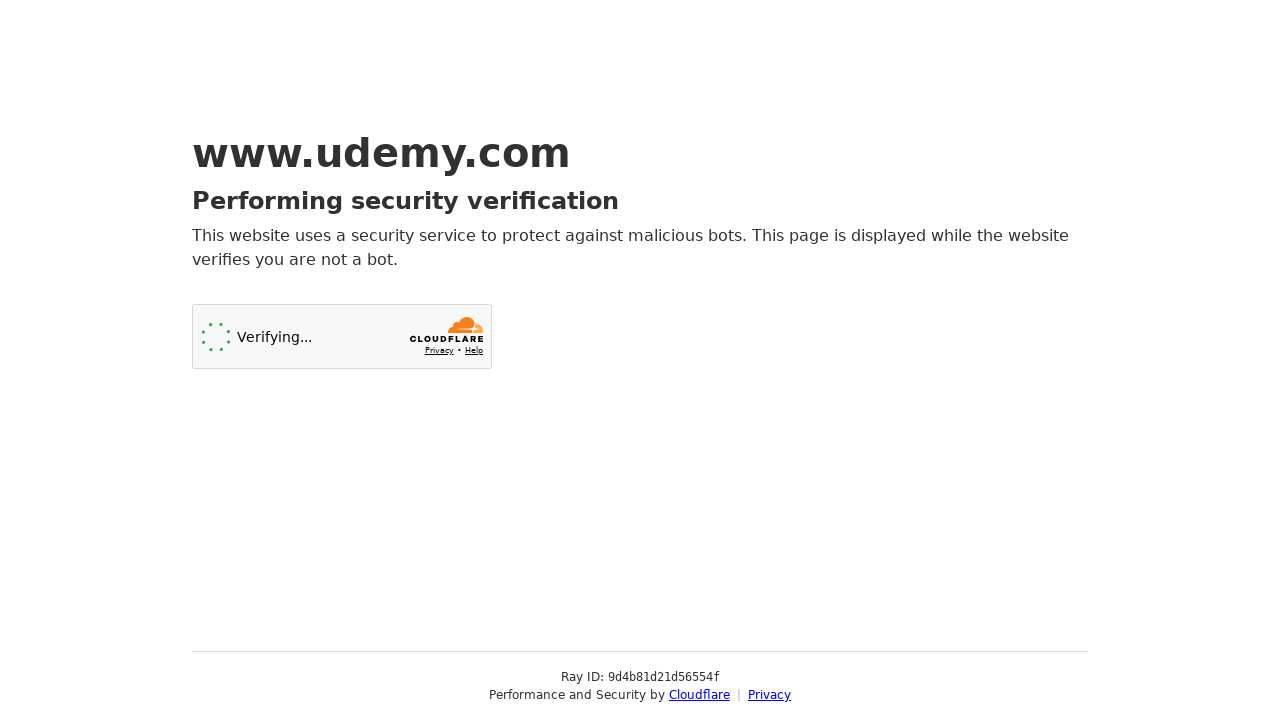

Page fully loaded with network idle state
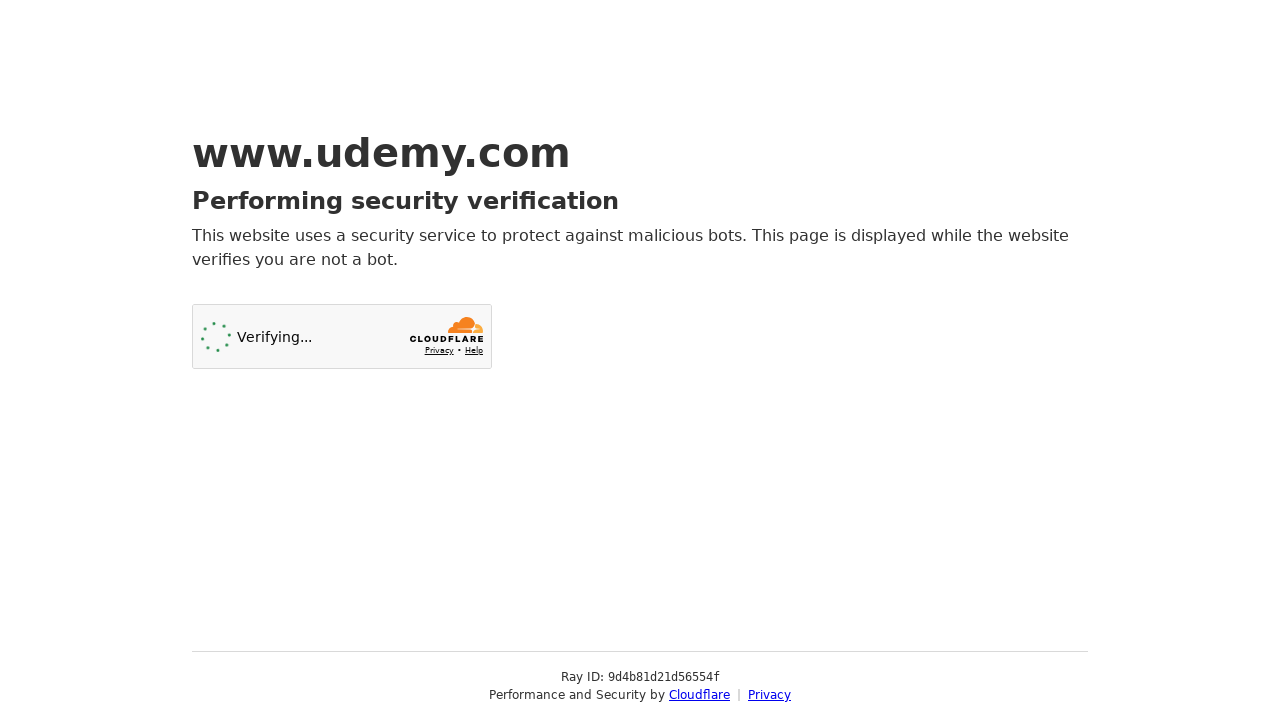

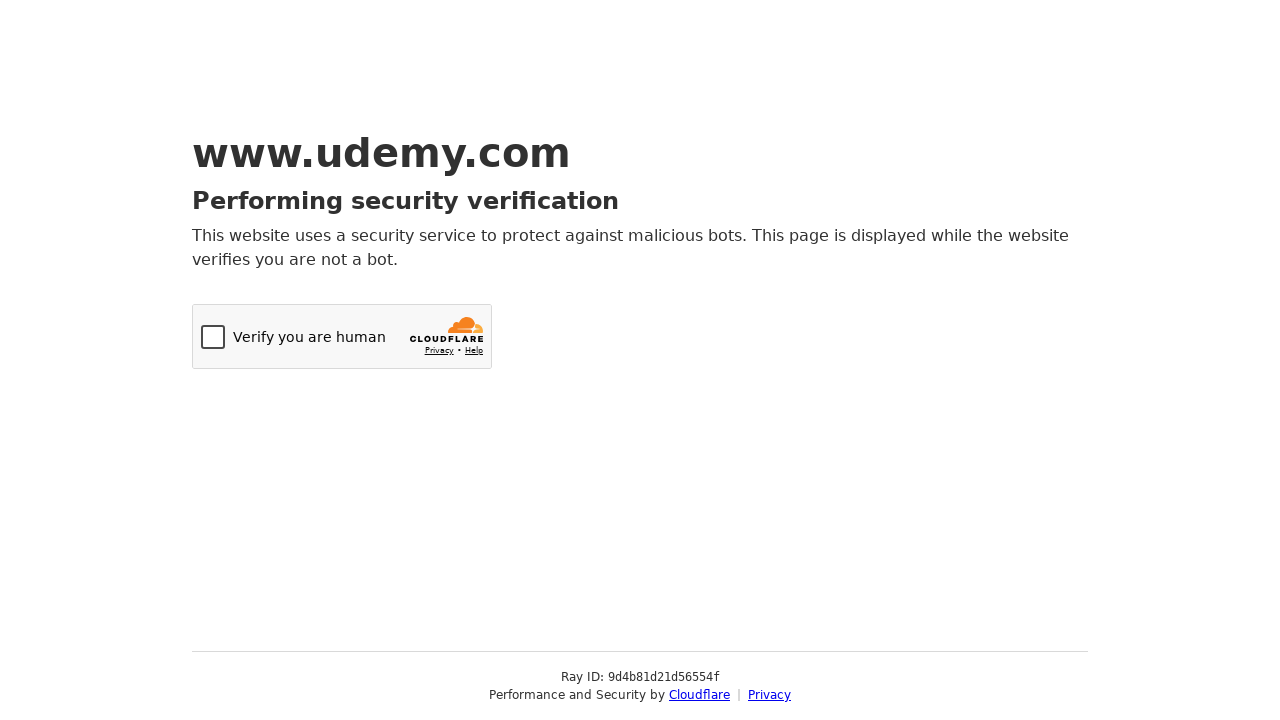